Tests frame navigation and form filling across multiple frames, including nested frames, then navigates to another website and tests browser navigation buttons

Starting URL: https://ui.vision/demo/webtest/frames/

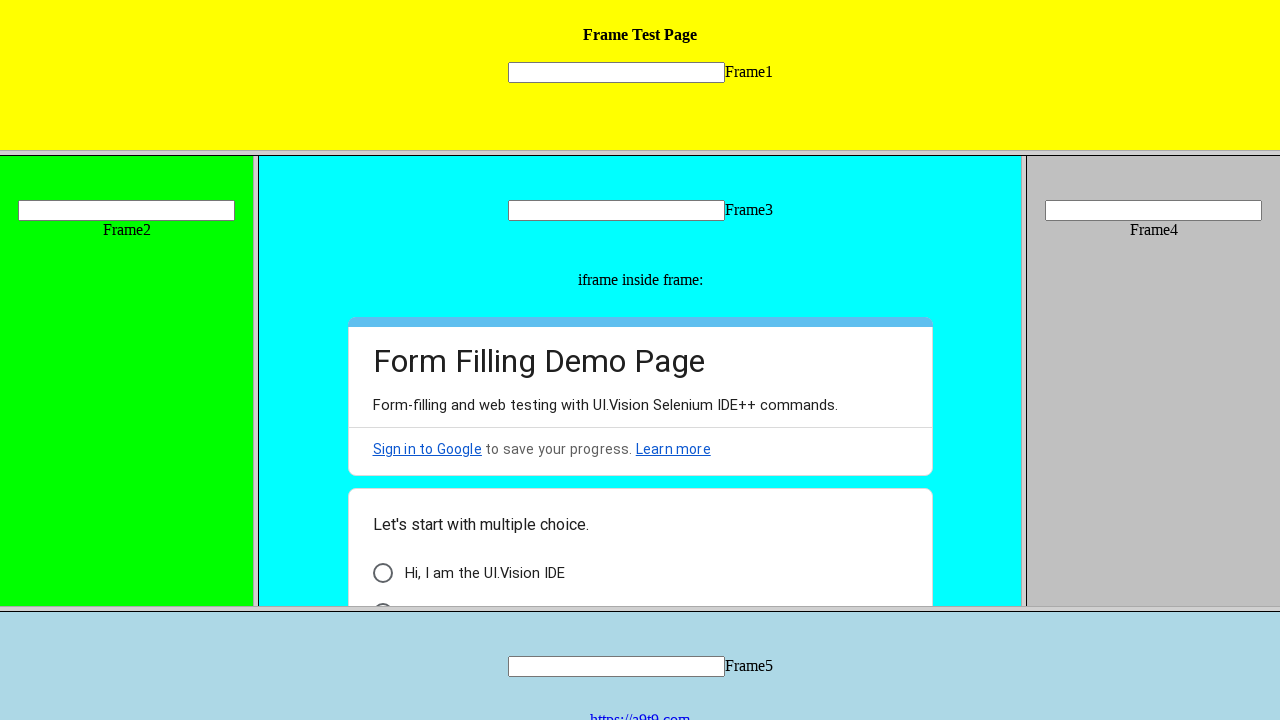

Located frame 3 (index 2)
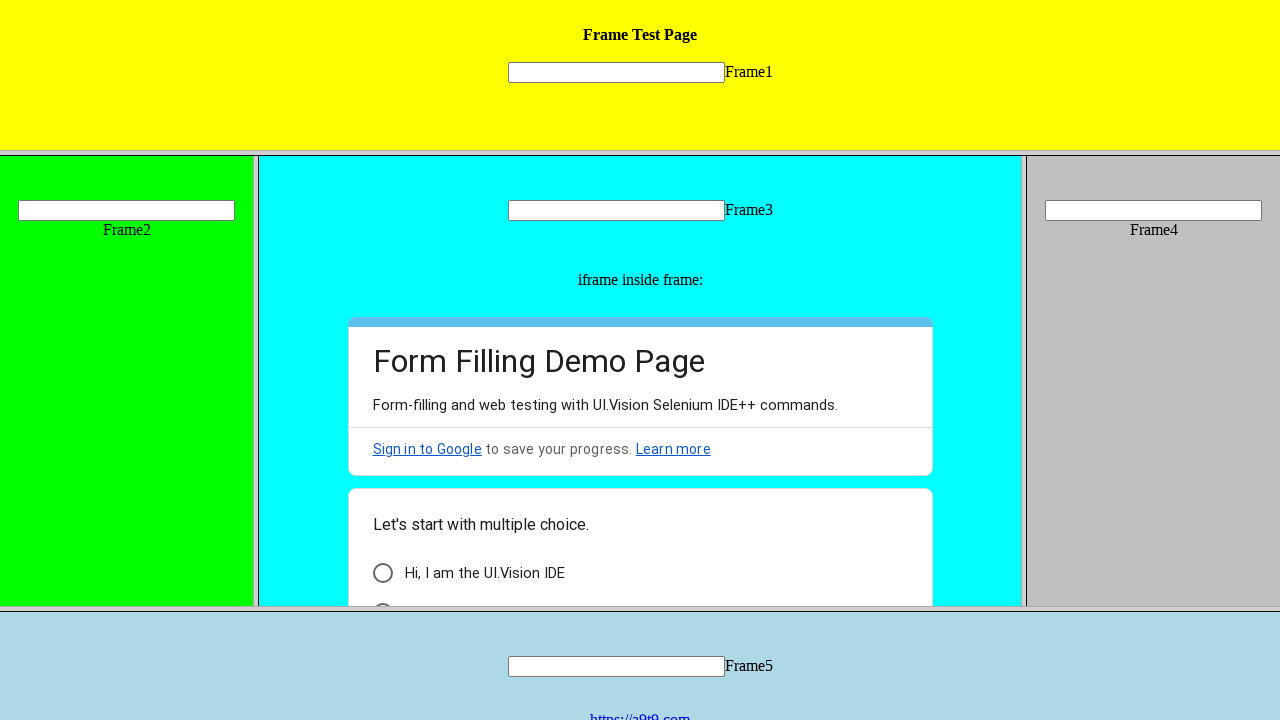

Filled text 'Automation 3' in frame 3 input field on frame >> nth=2 >> internal:control=enter-frame >> input[name='mytext3']
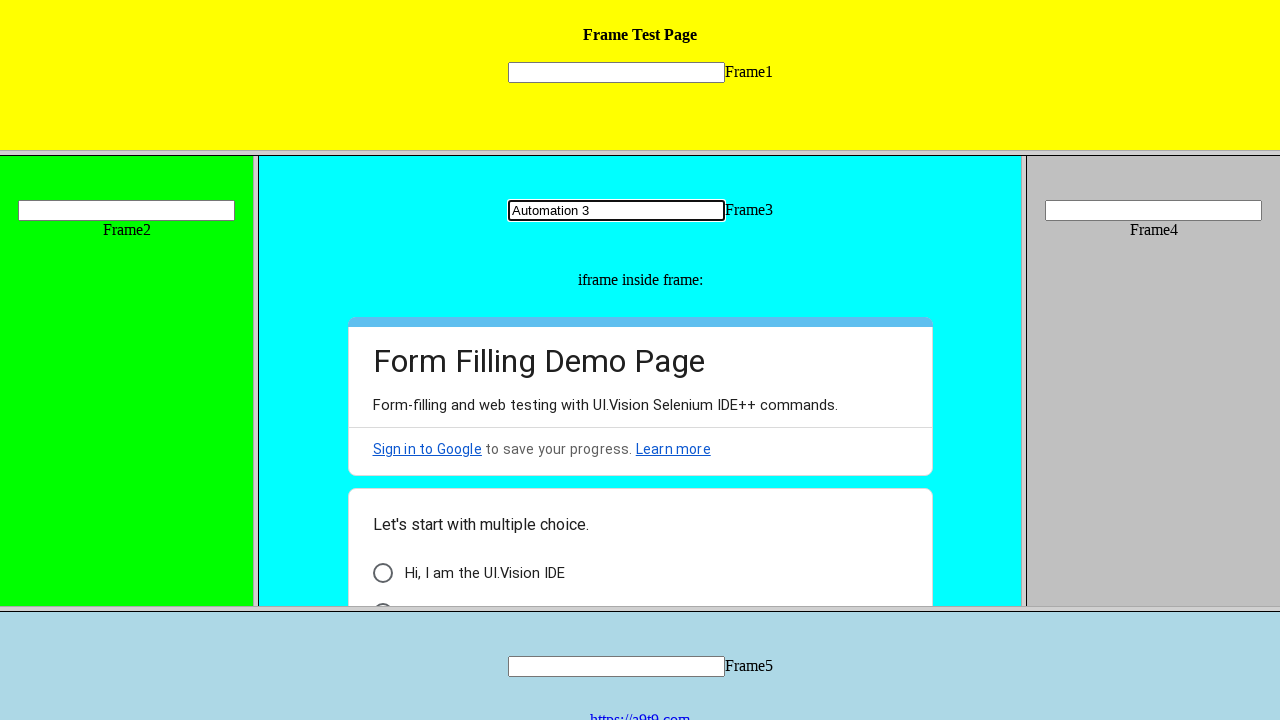

Located nested iframe within frame 3
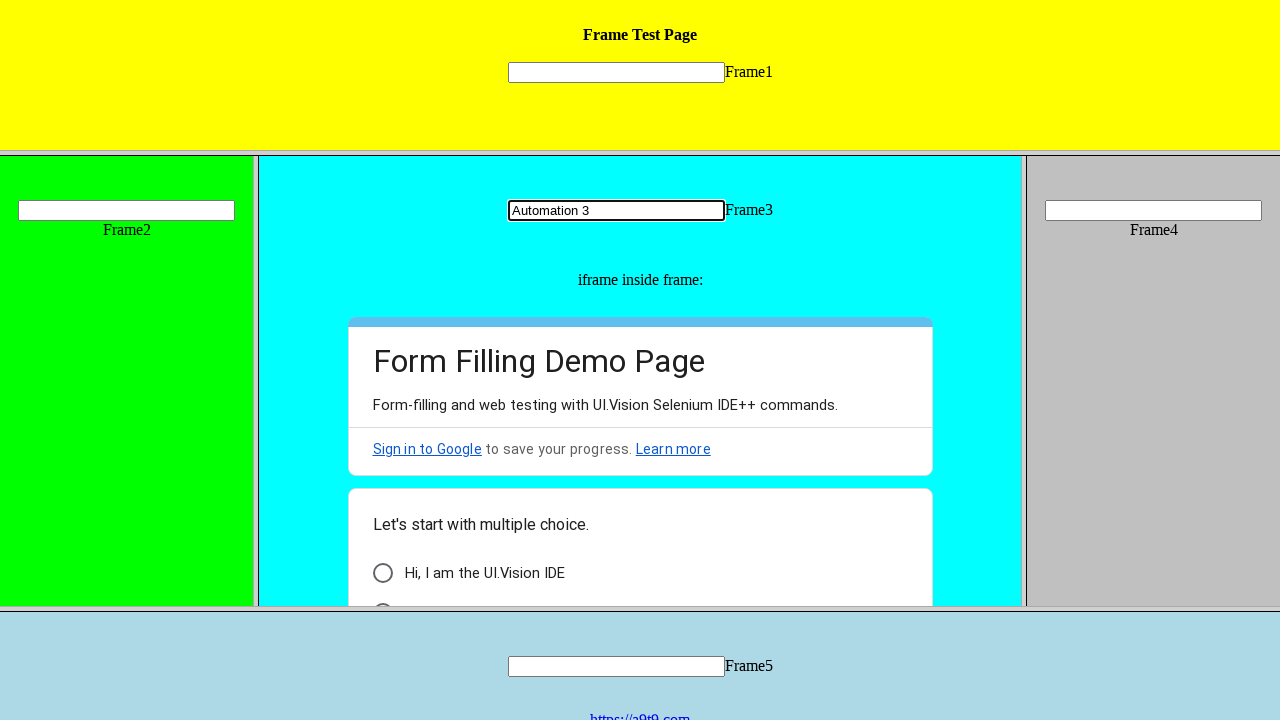

Clicked checkbox in nested iframe at (382, 588) on frame >> nth=2 >> internal:control=enter-frame >> iframe >> internal:control=ent
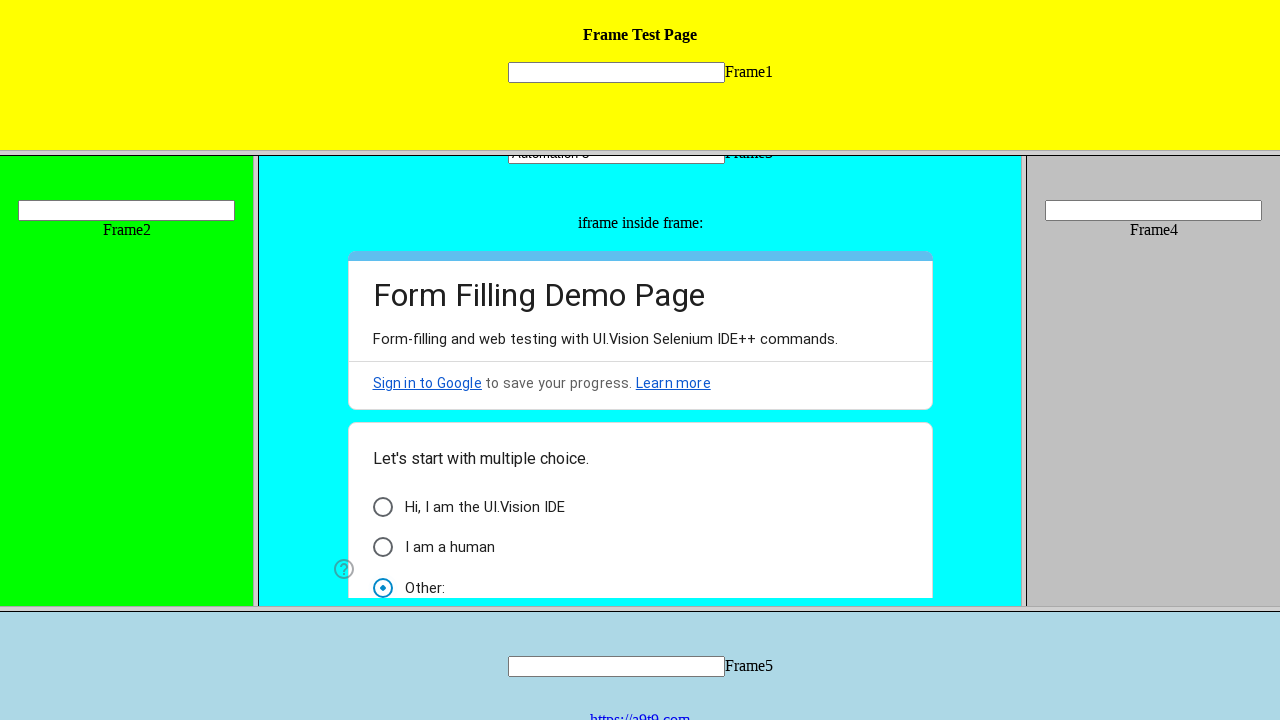

Located frame 2 (index 1)
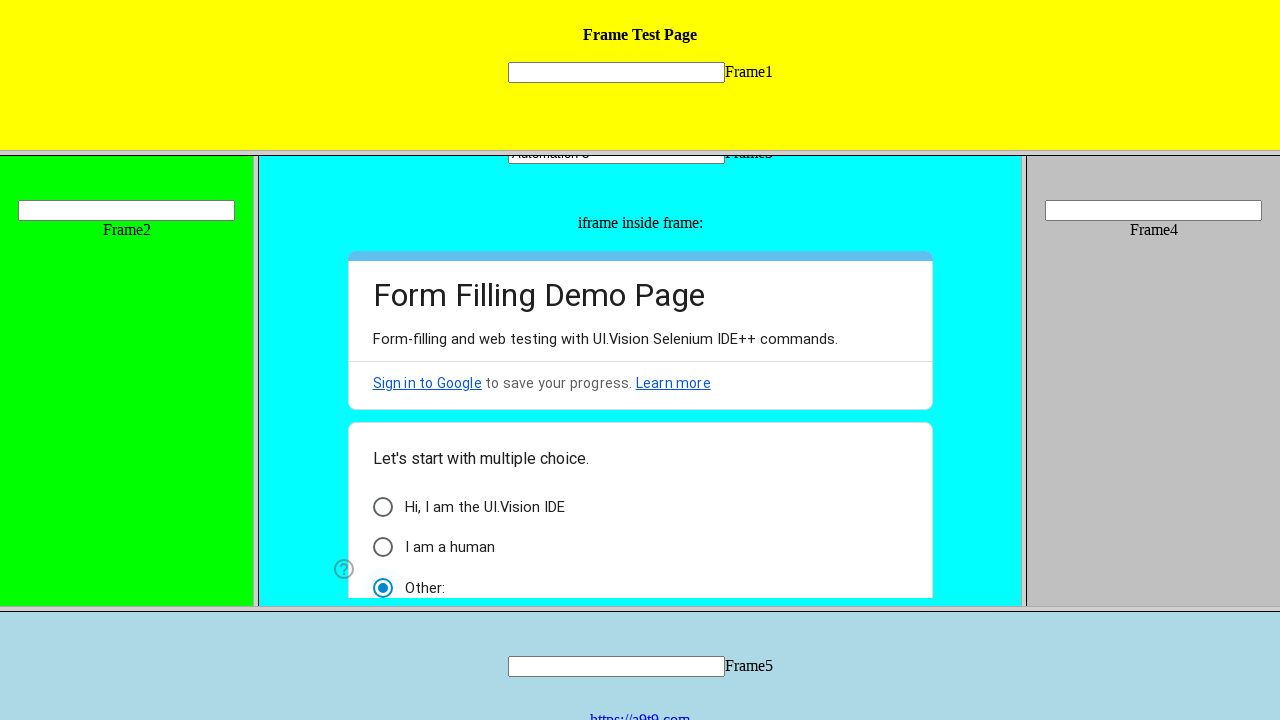

Filled text 'Automation 2' in frame 2 input field on frame >> nth=1 >> internal:control=enter-frame >> input[name='mytext2']
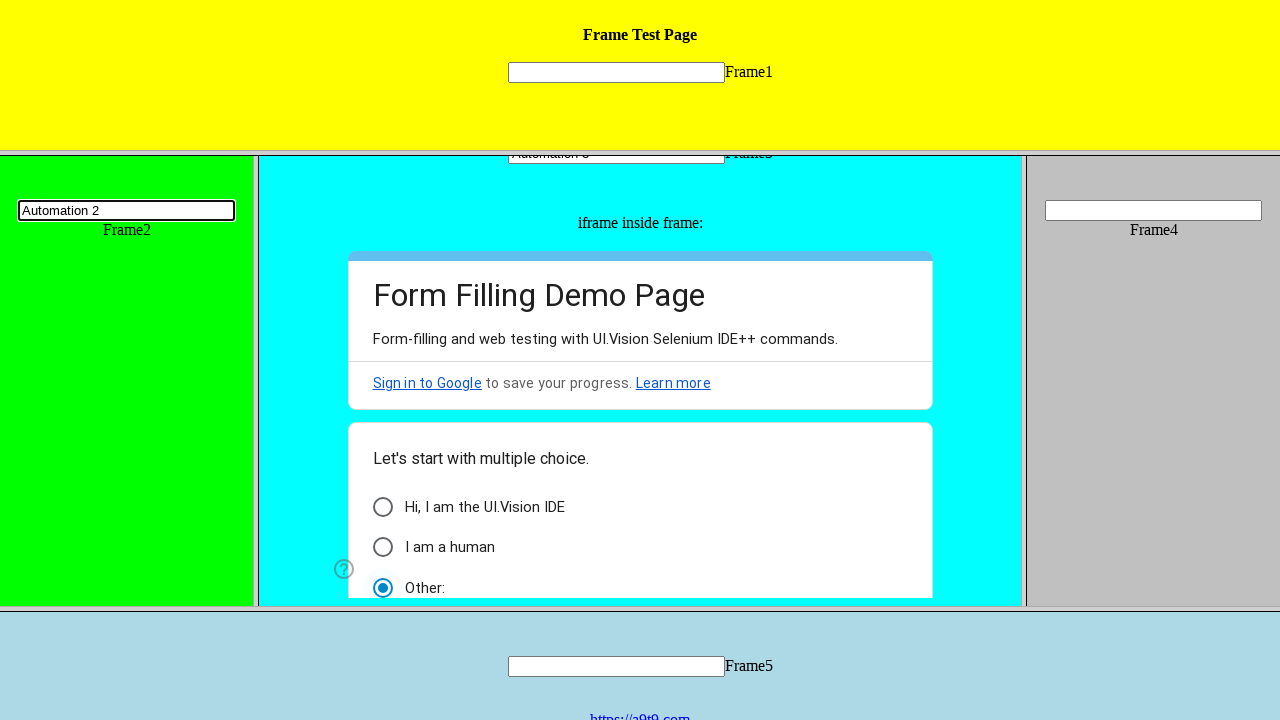

Navigated to W3Schools JavaScript timing example page
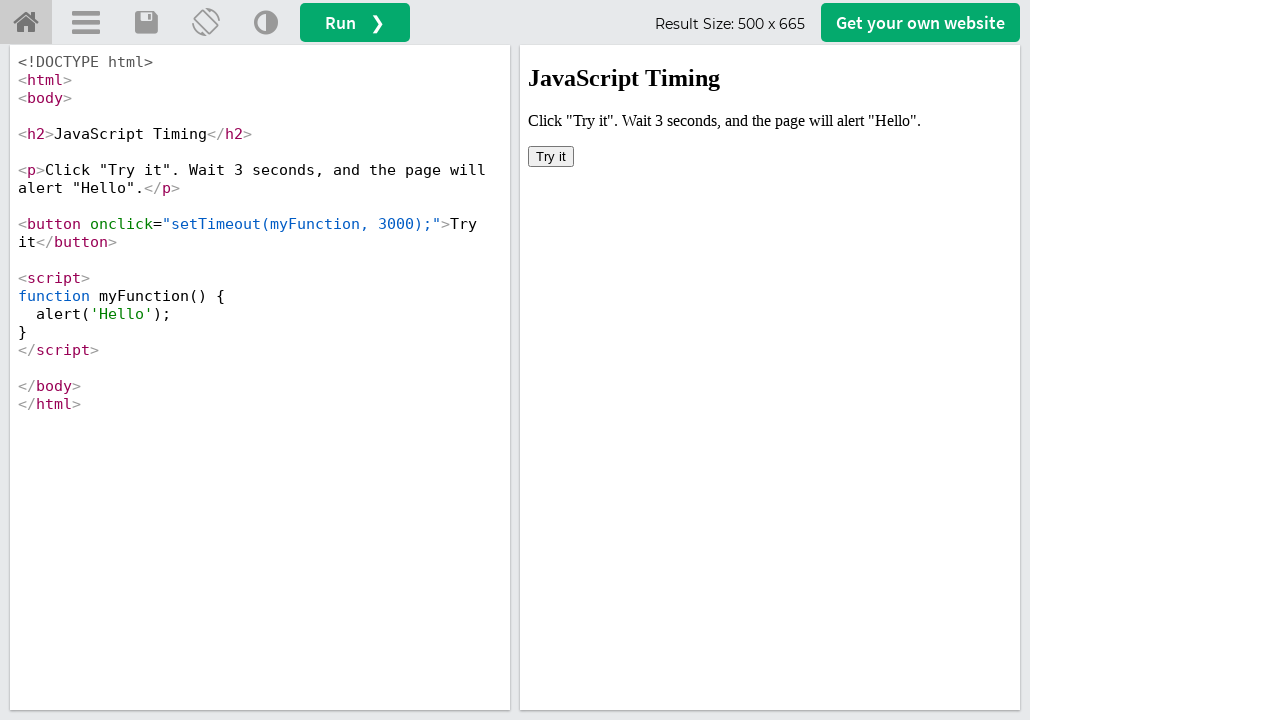

Navigated back to frames test page
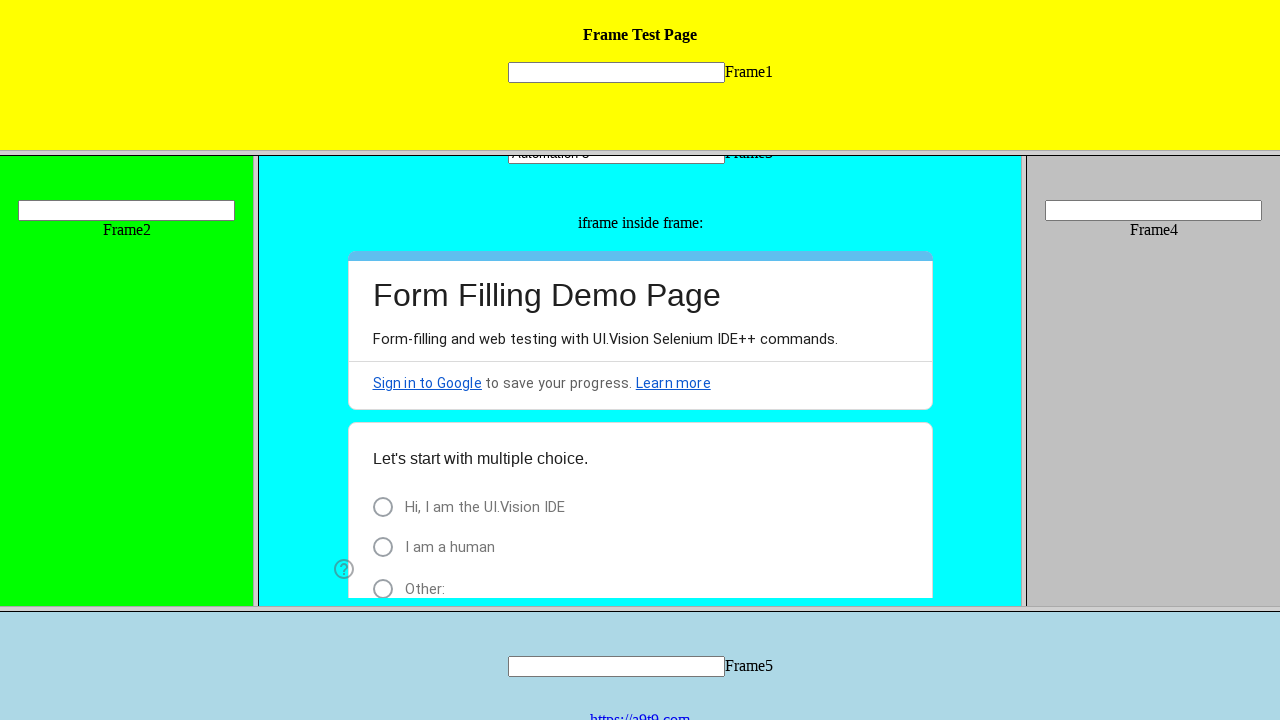

Navigated forward to W3Schools page
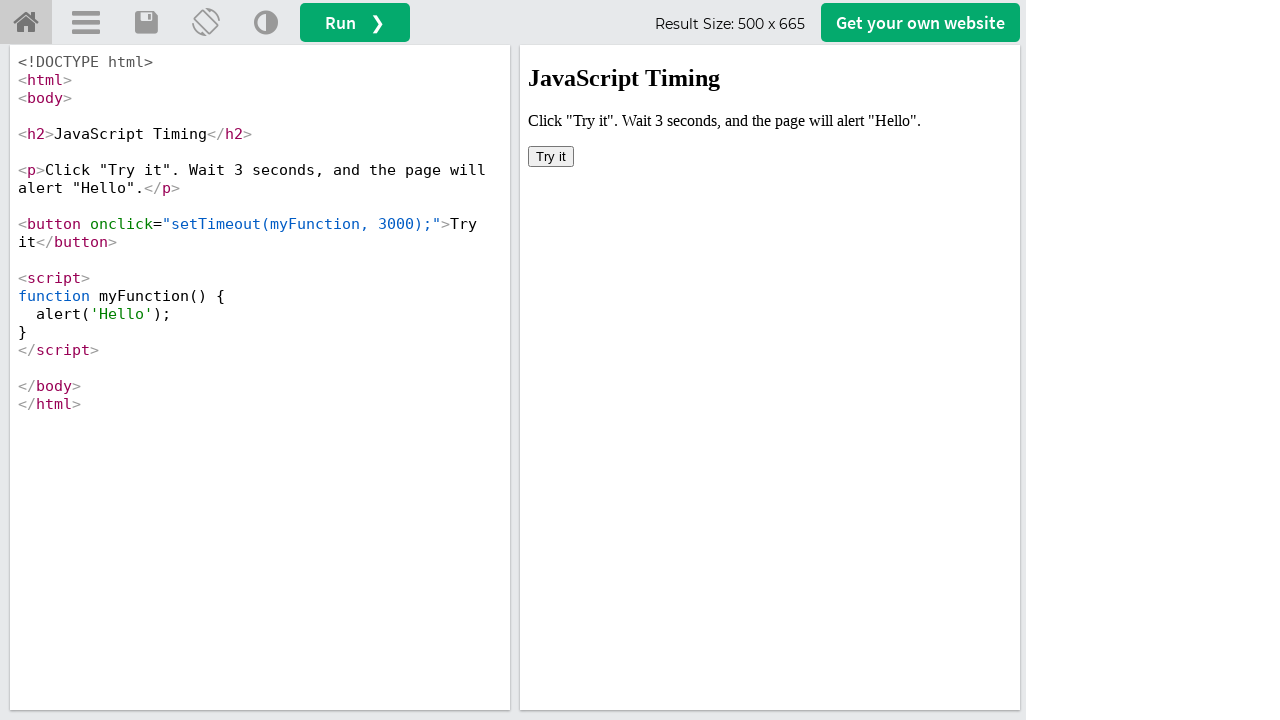

Refreshed the current page
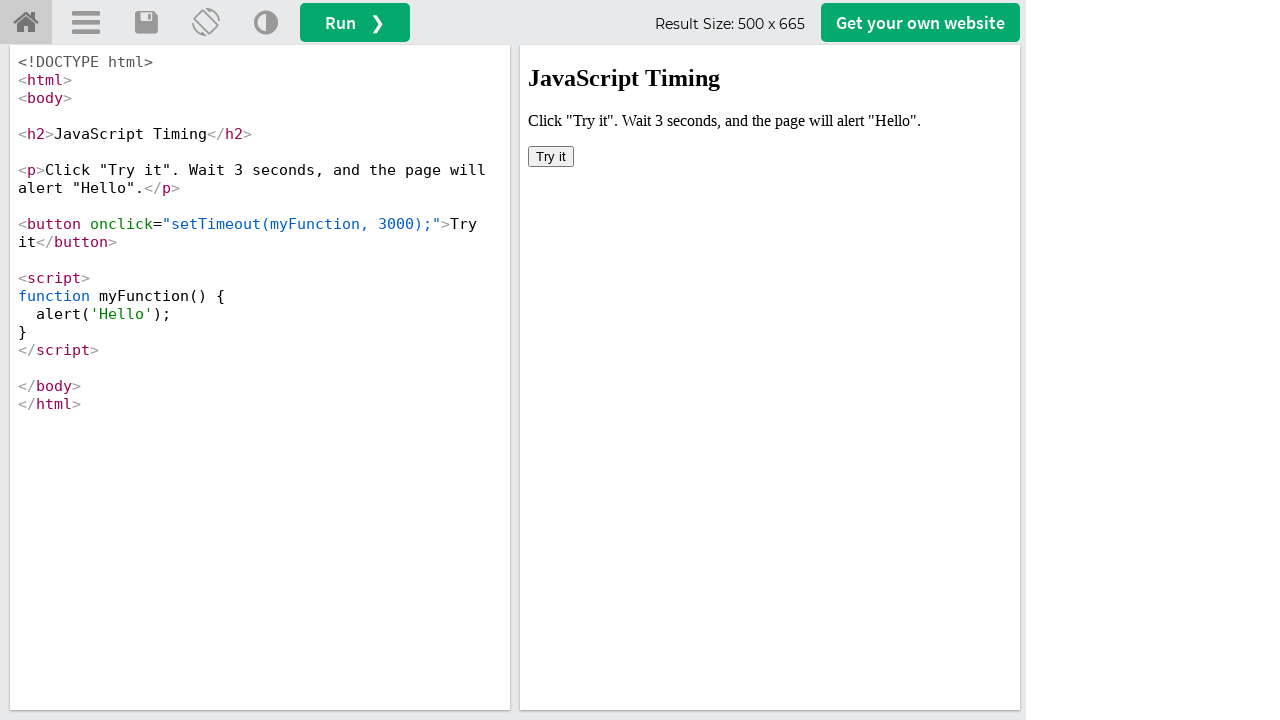

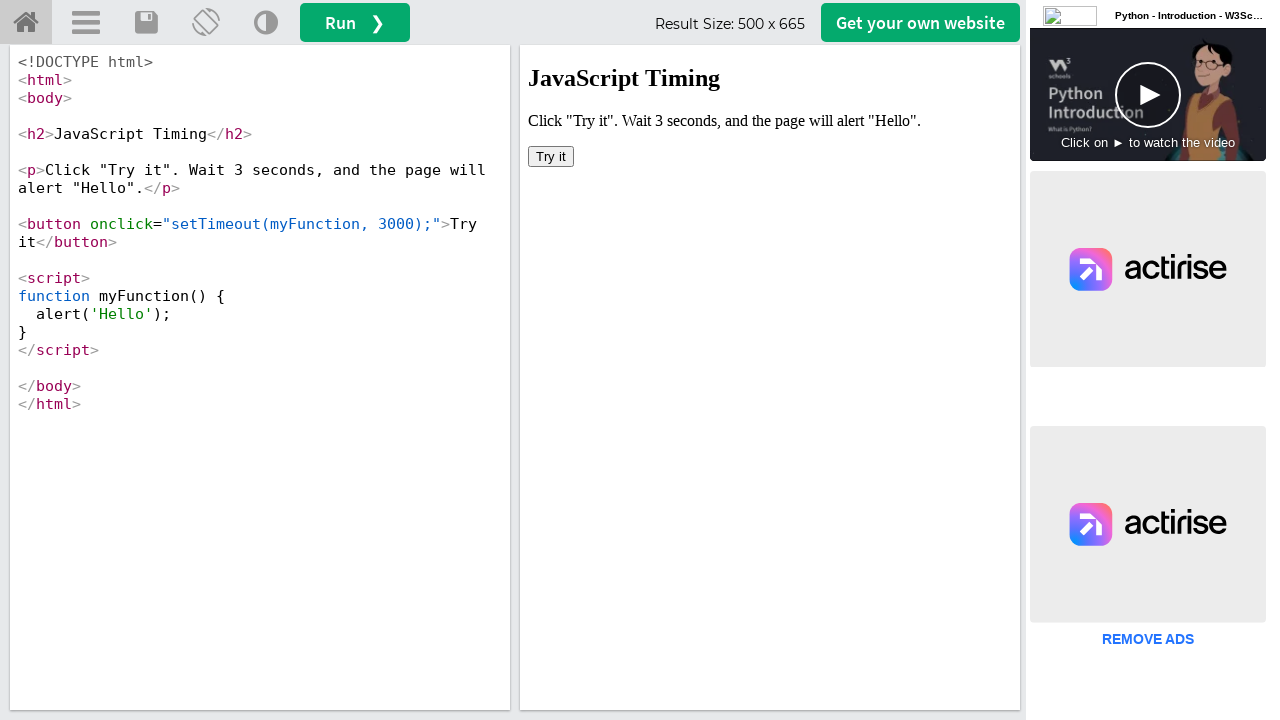